Tests auto-suggestive dropdown functionality by typing a partial country name, waiting for suggestions to appear, and selecting a specific option from the dropdown list

Starting URL: https://rahulshettyacademy.com/dropdownsPractise/

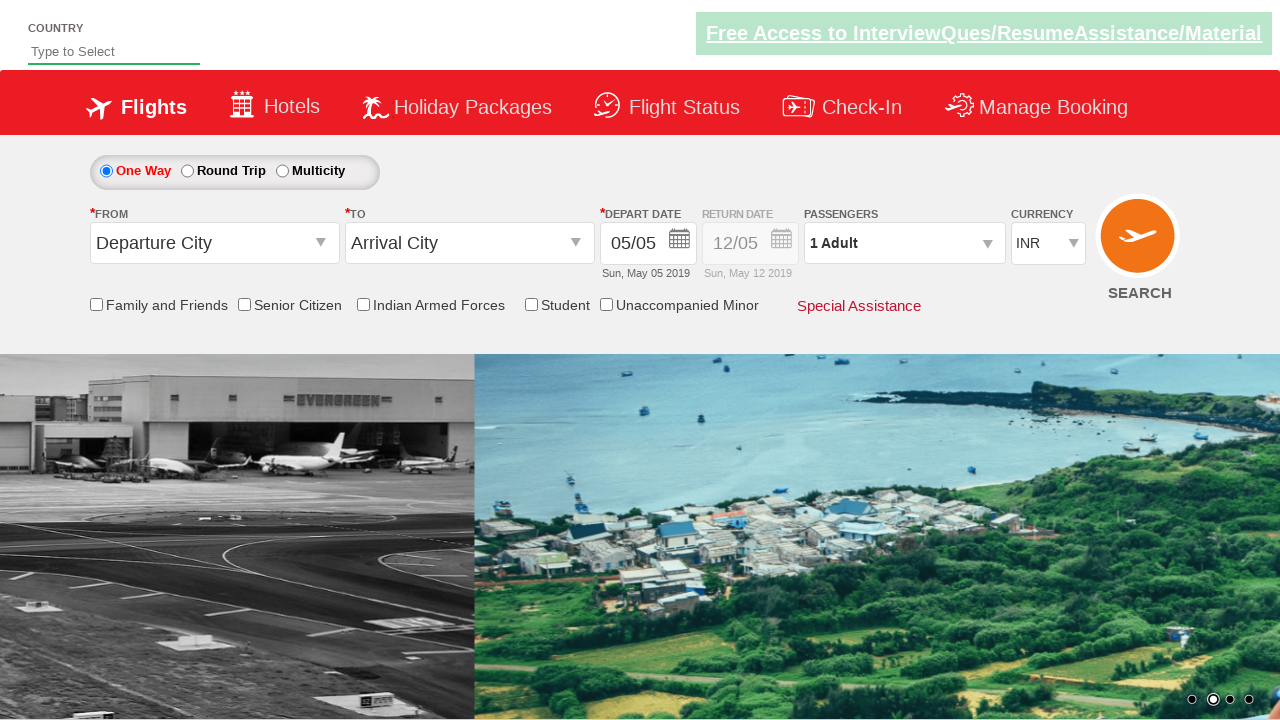

Typed 'Ar' in autosuggest field to trigger dropdown on input#autosuggest
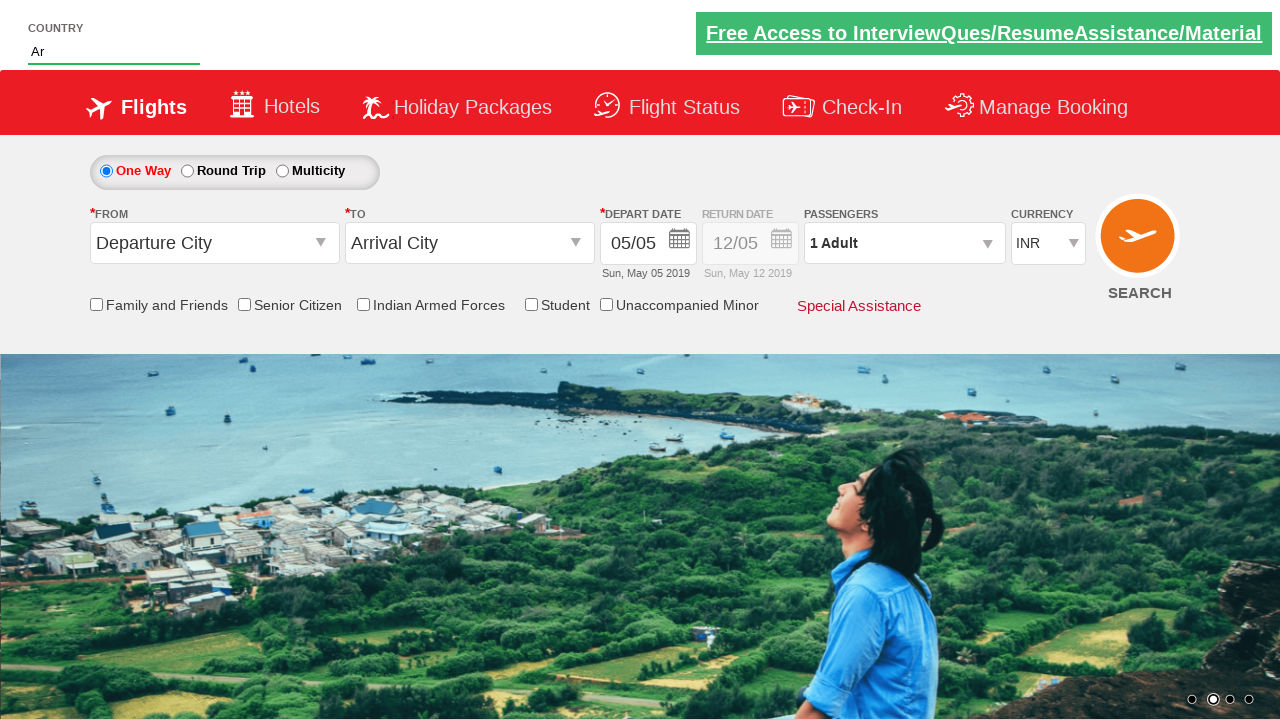

Waited for autosuggest dropdown suggestions to appear
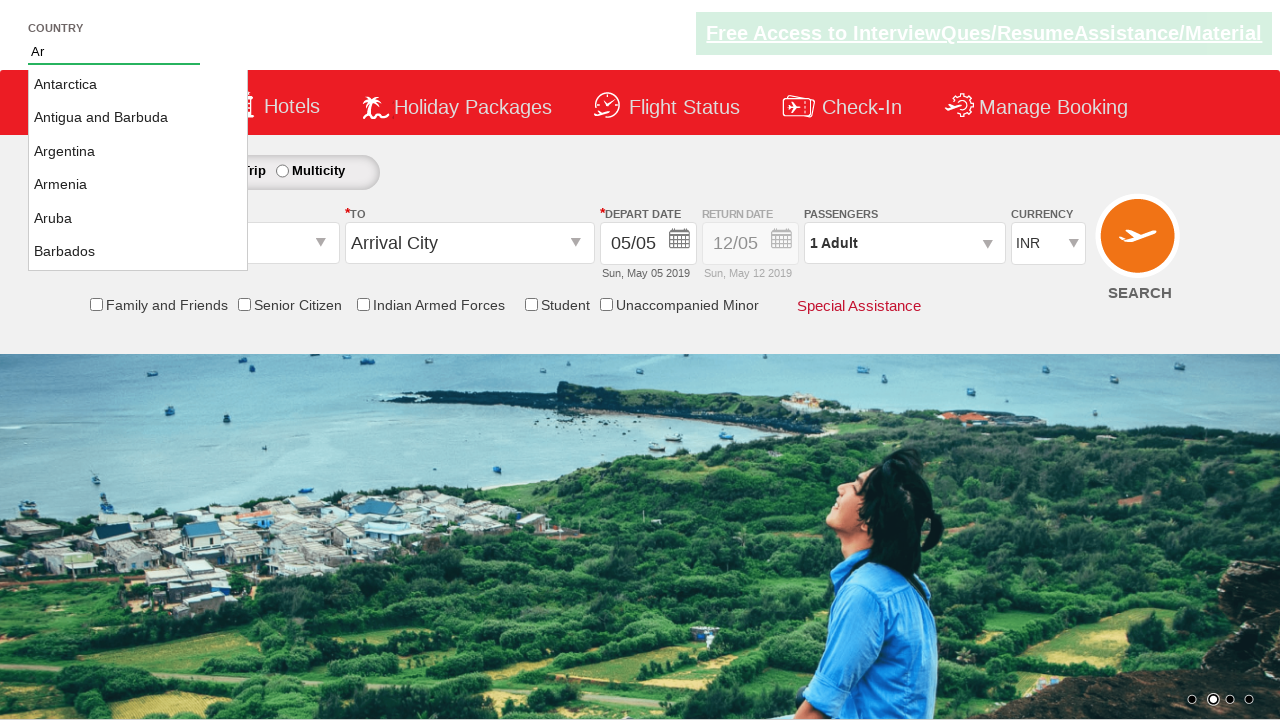

Selected 'Aruba' from autosuggest dropdown at (138, 218) on li.ui-menu-item a:text-is('Aruba')
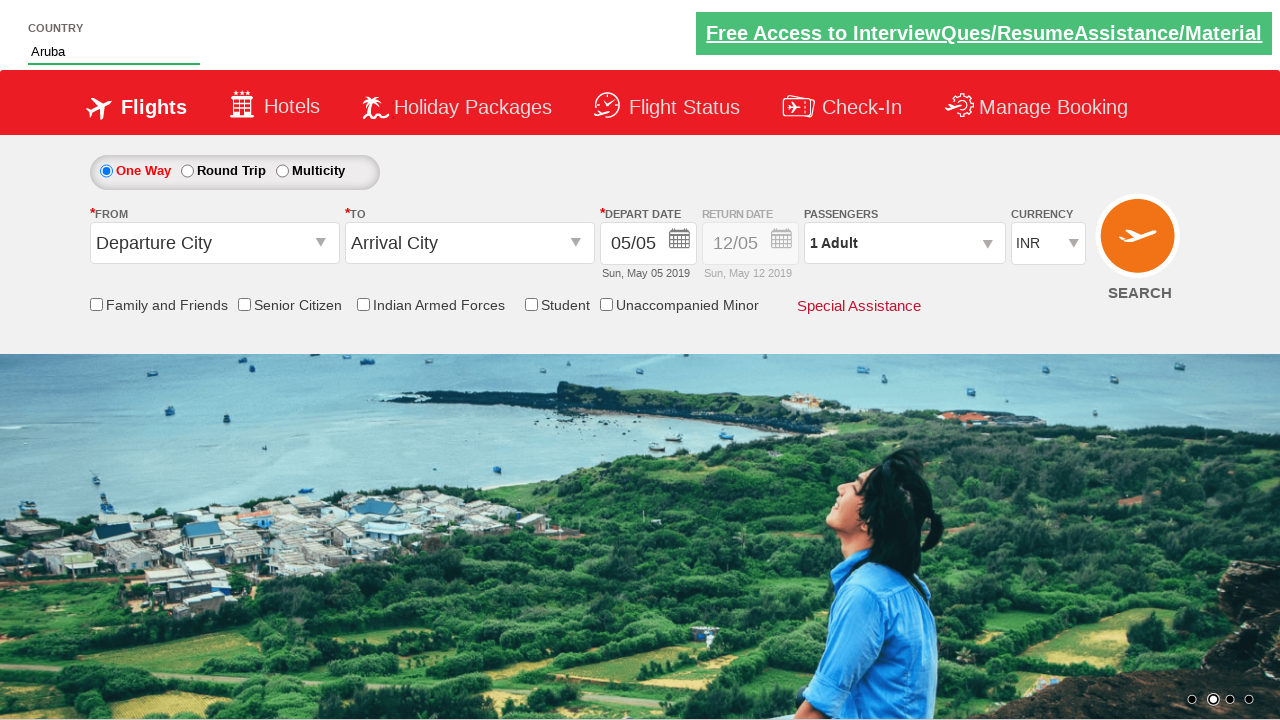

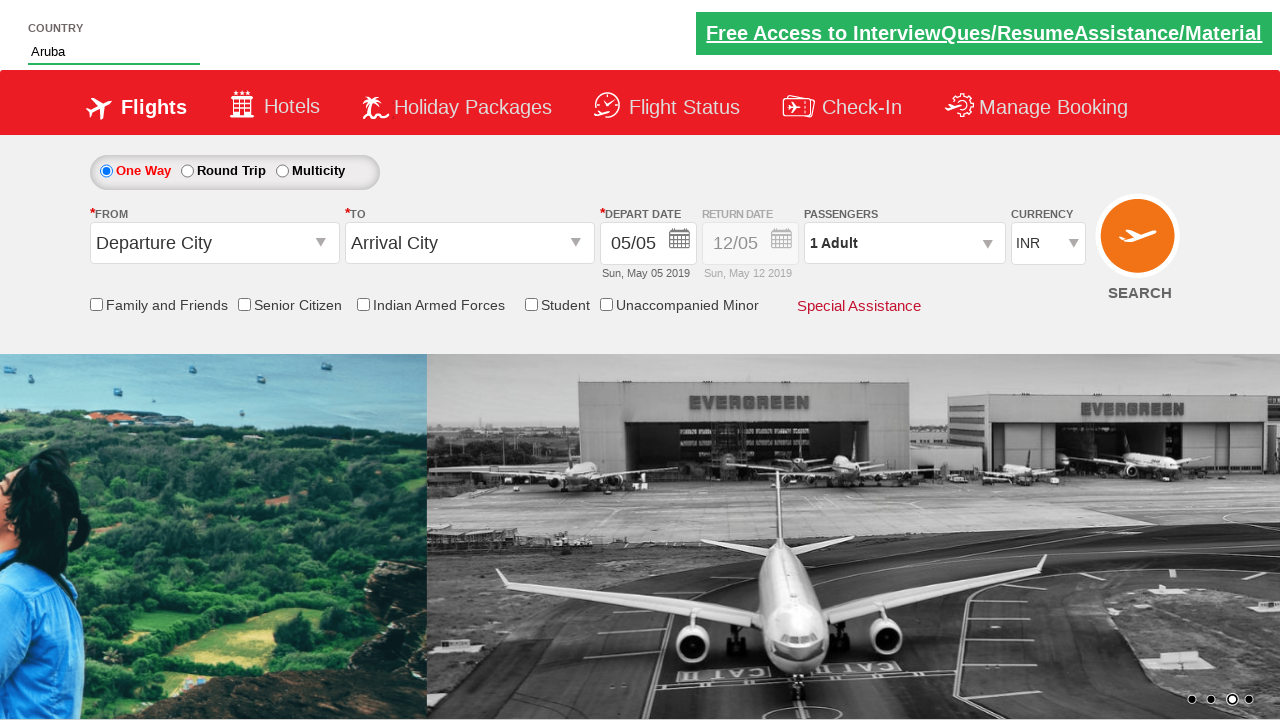